Tests web form by filling text input, password, and textarea fields and verifying the values are correctly entered

Starting URL: https://bonigarcia.dev/selenium-webdriver-java/web-form.html

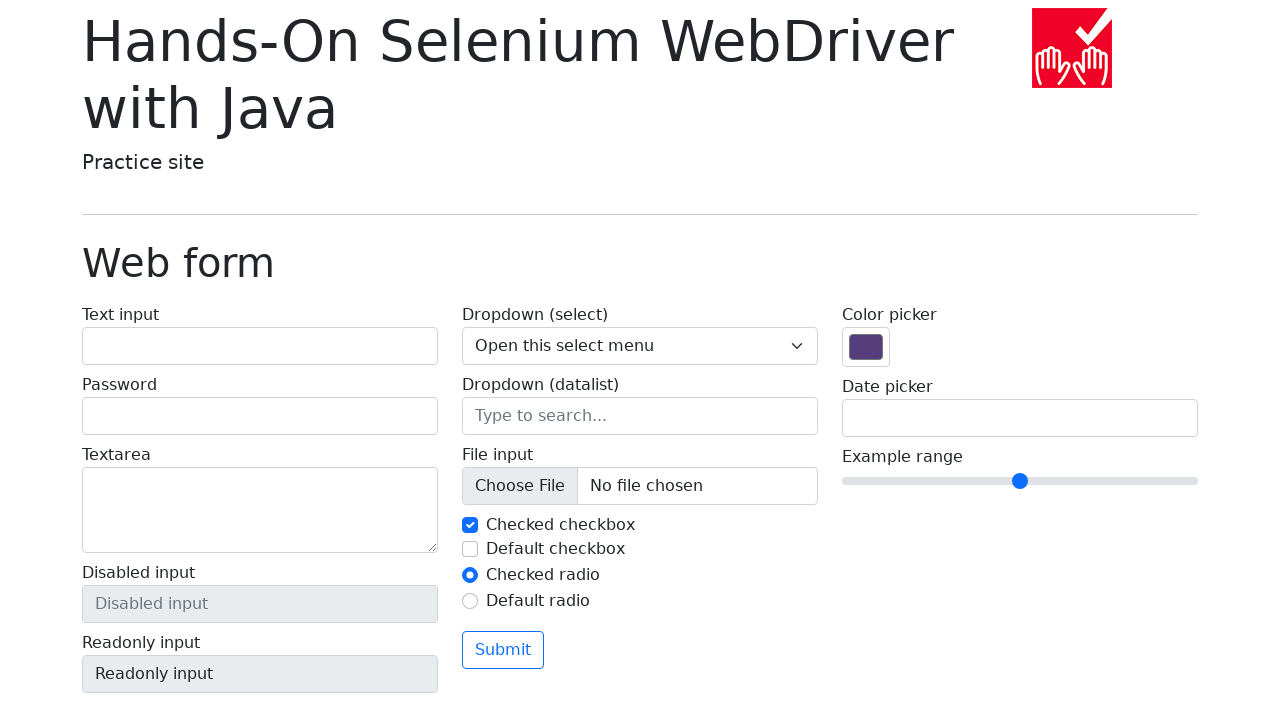

Filled text input field with 'Marcus Thompson' on #my-text-id
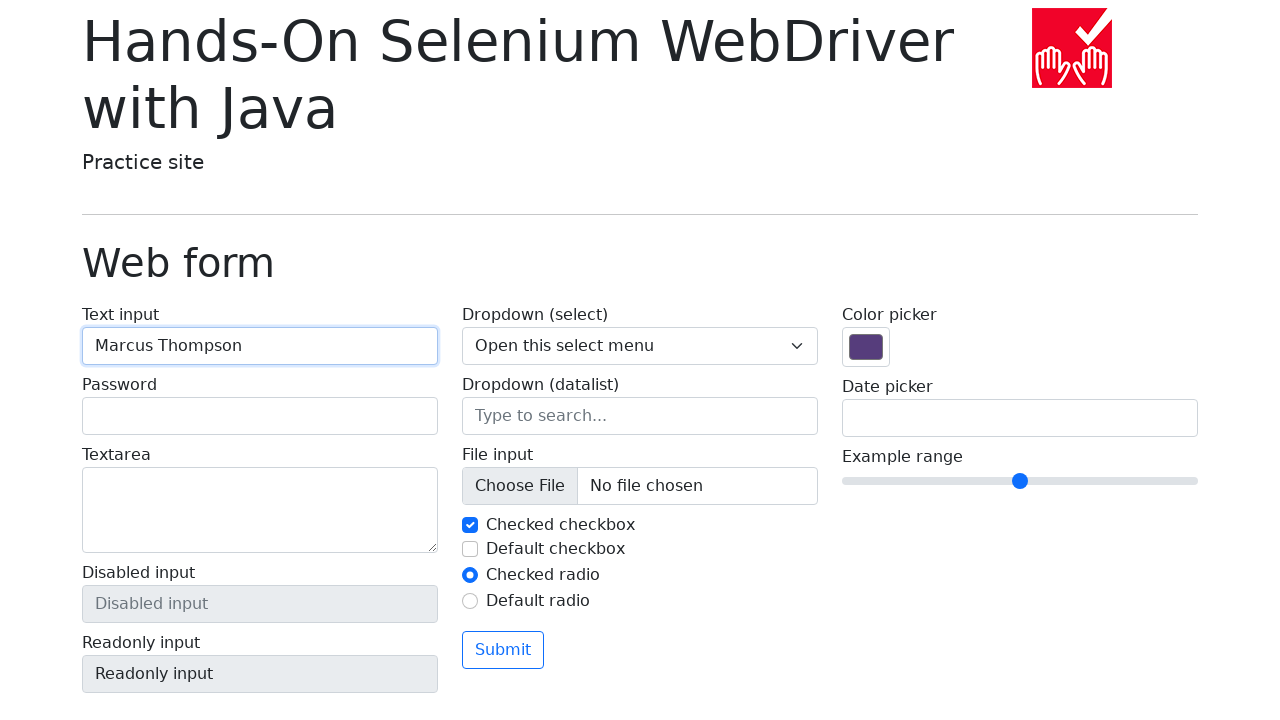

Filled password field with 'SecurePass789!' on input[type='password']
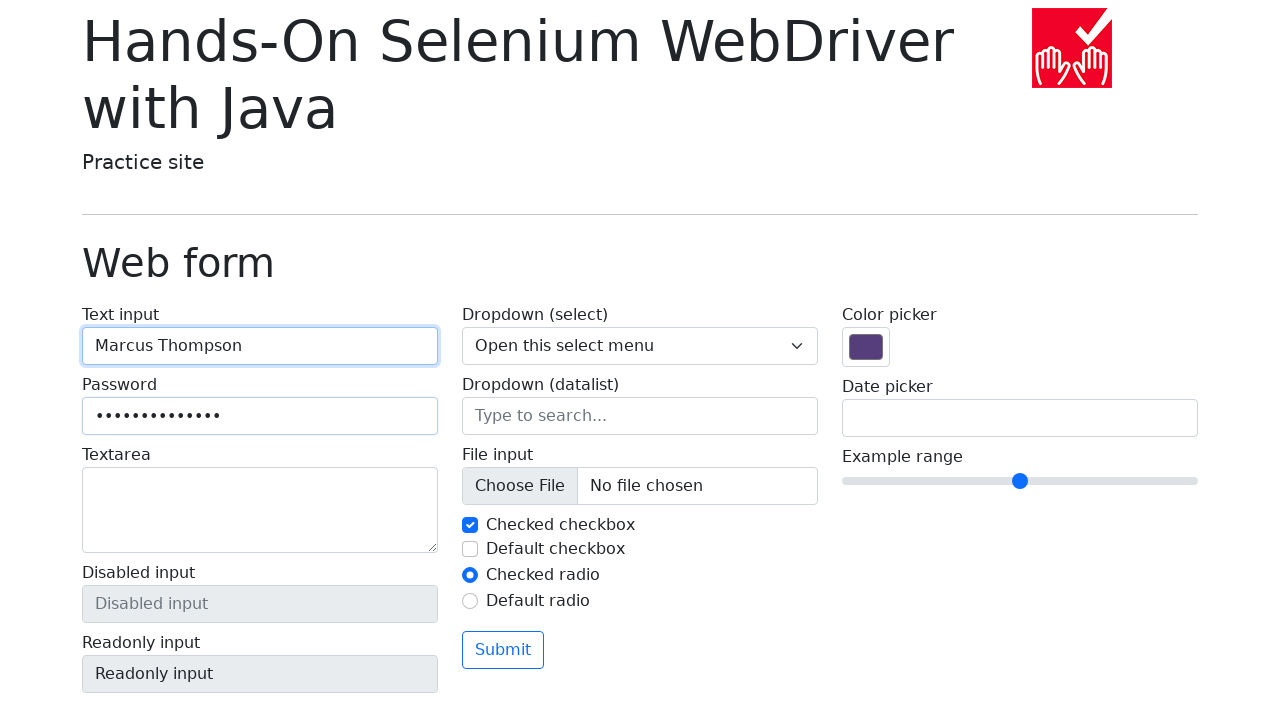

Filled textarea with sample text entry on textarea
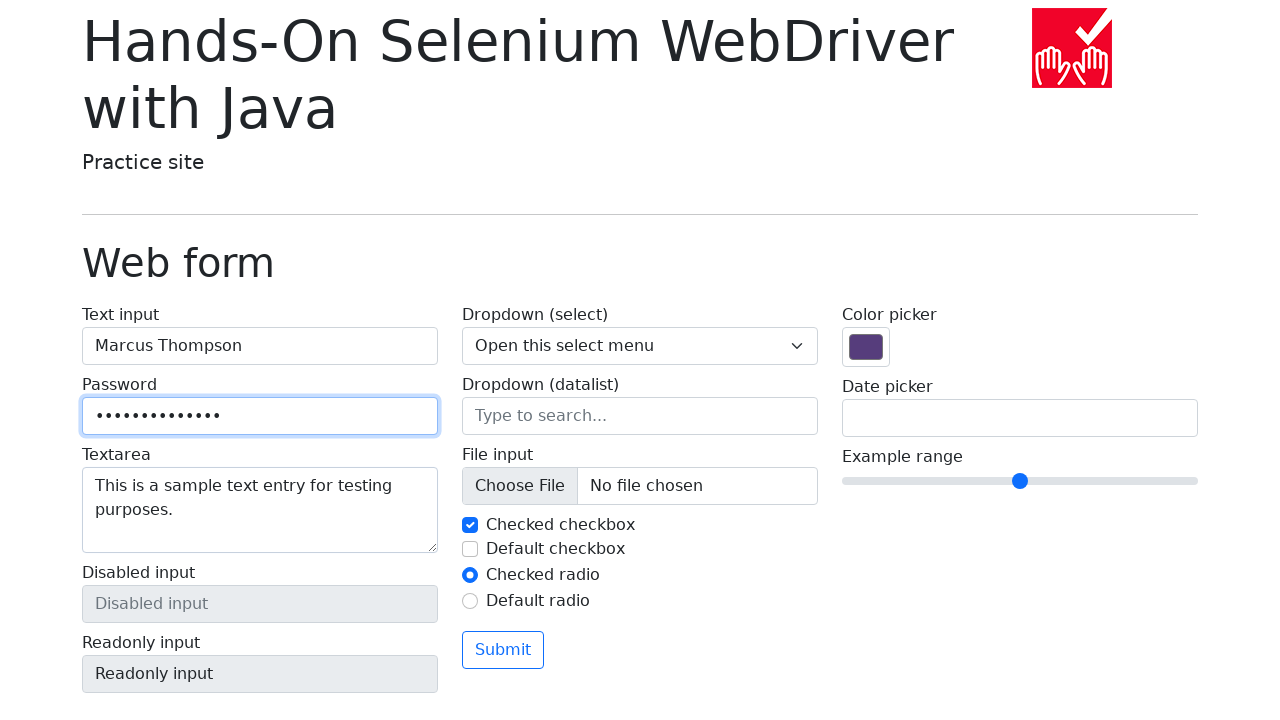

Verified that disabled input field is disabled
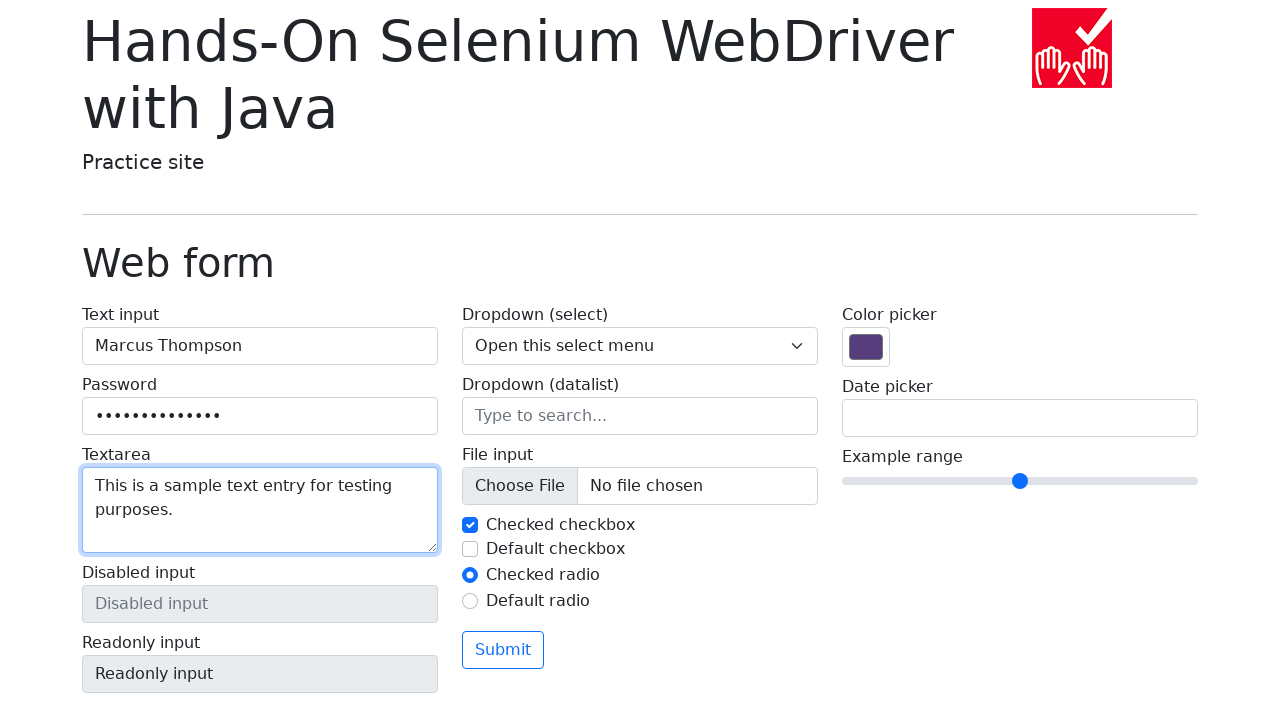

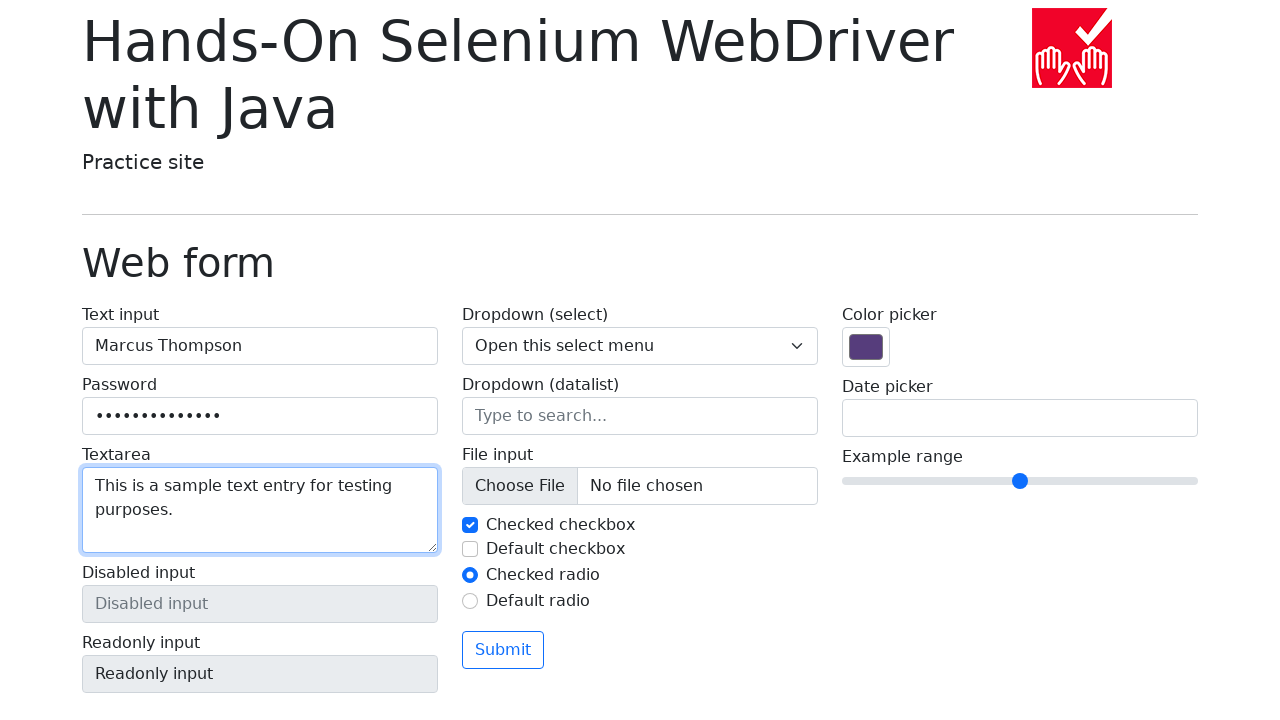